Tests the add/remove elements functionality by clicking Add Element button to create a Delete button, verifying it's visible, then clicking Delete to remove it

Starting URL: https://the-internet.herokuapp.com/add_remove_elements/

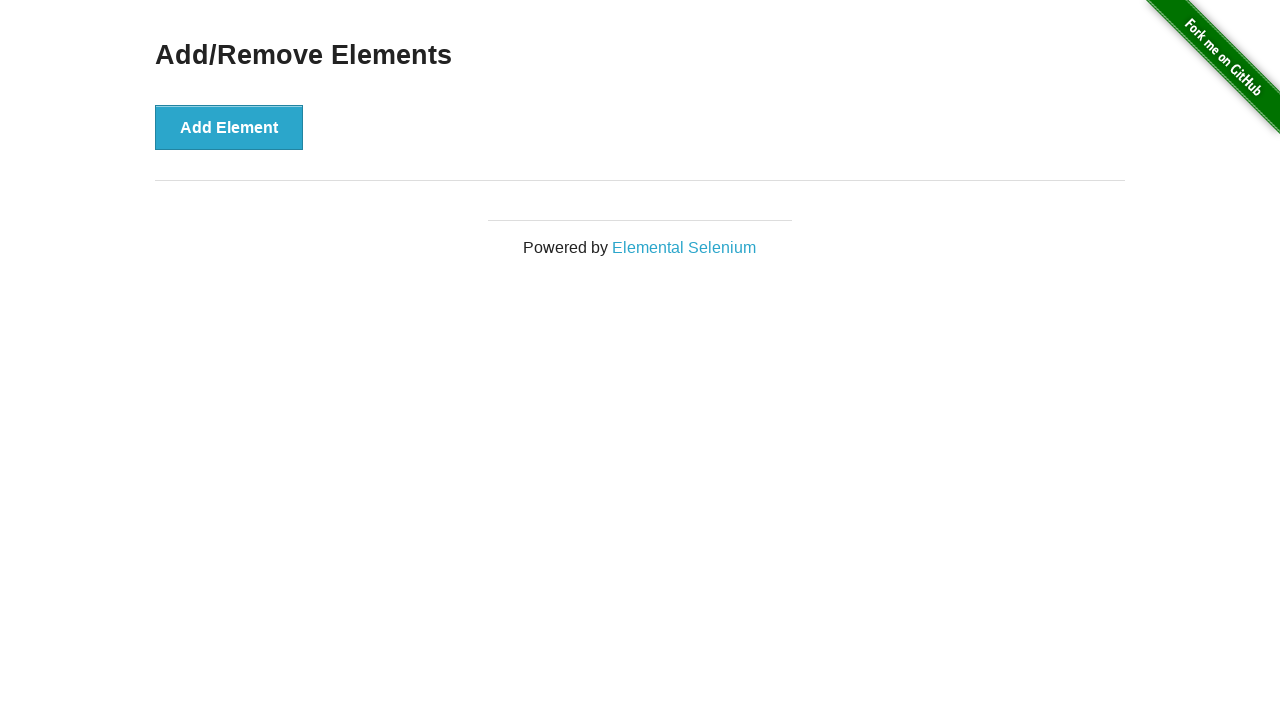

Clicked Add Element button to create a Delete button at (229, 127) on button[onclick='addElement()']
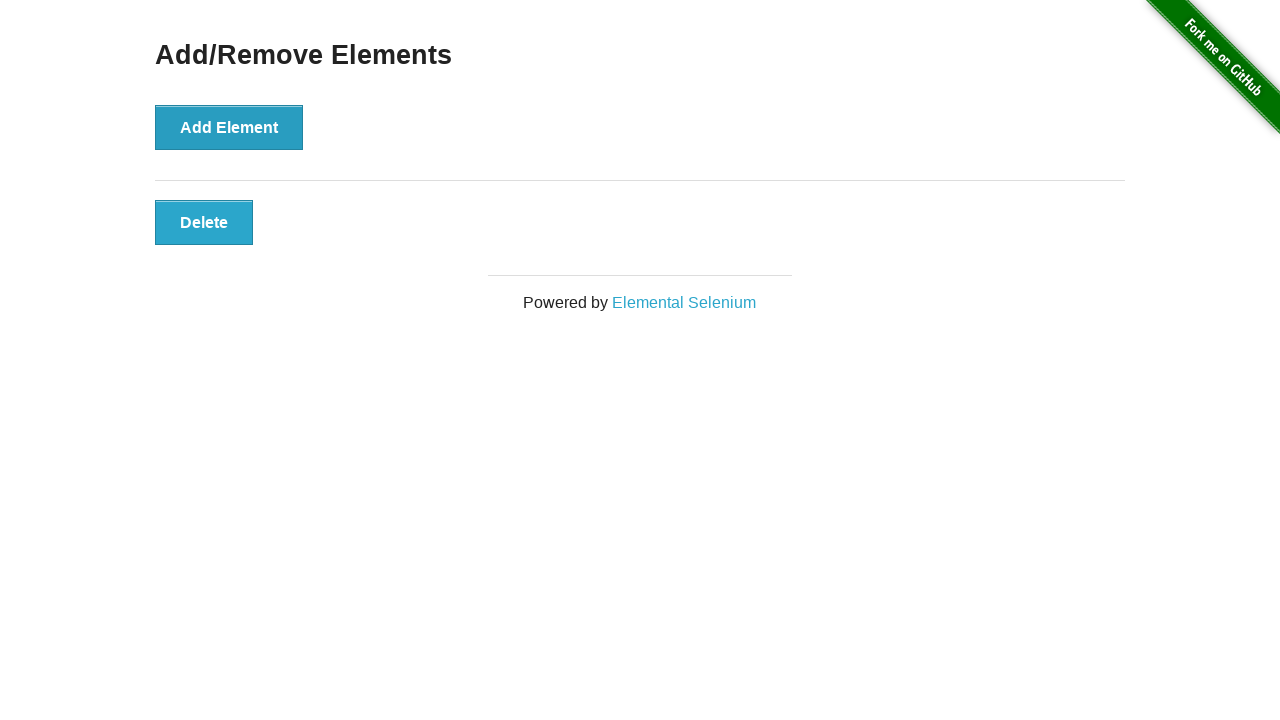

Verified Delete button is visible
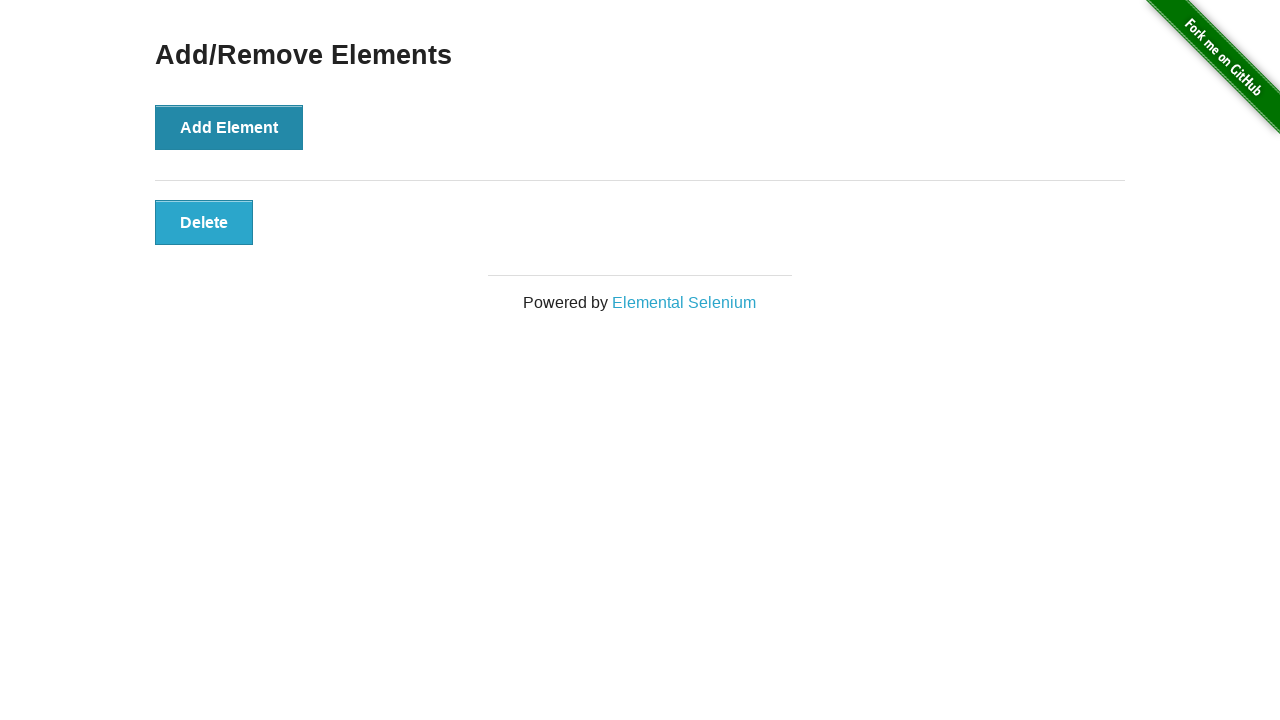

Clicked Delete button to remove the element at (204, 222) on button[onclick='deleteElement()']
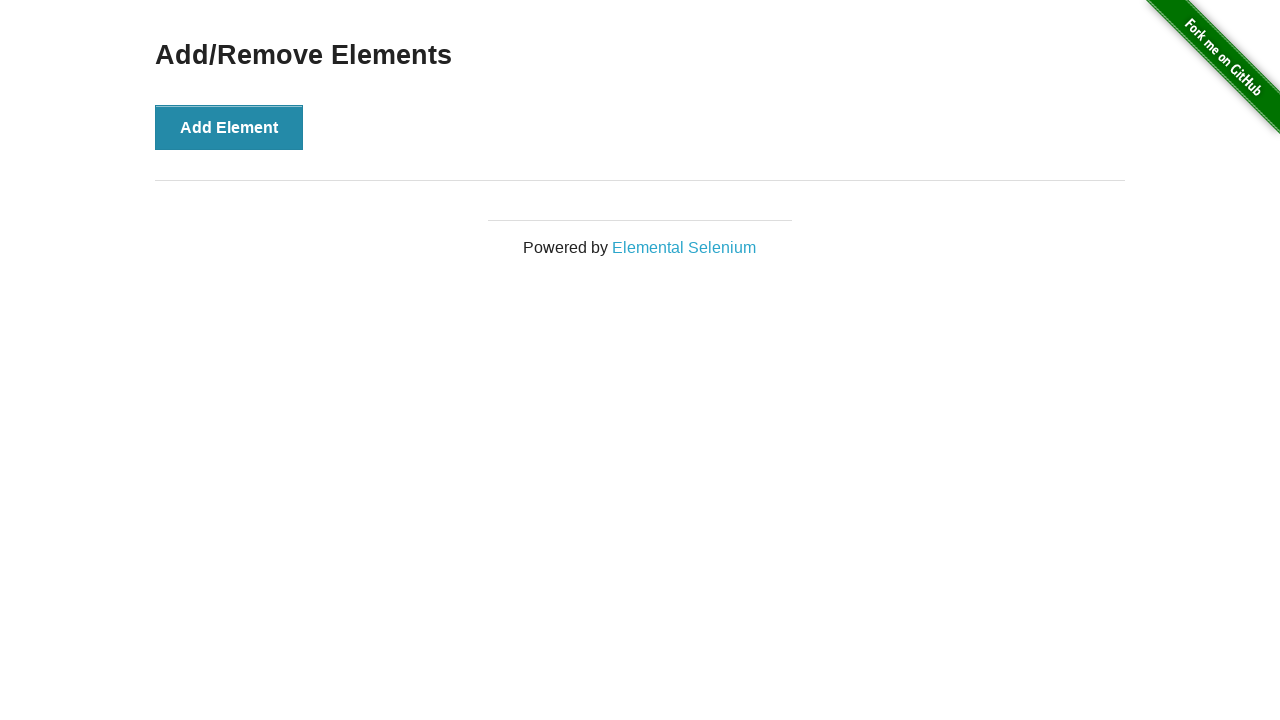

Verified Add/Remove Elements heading is still visible
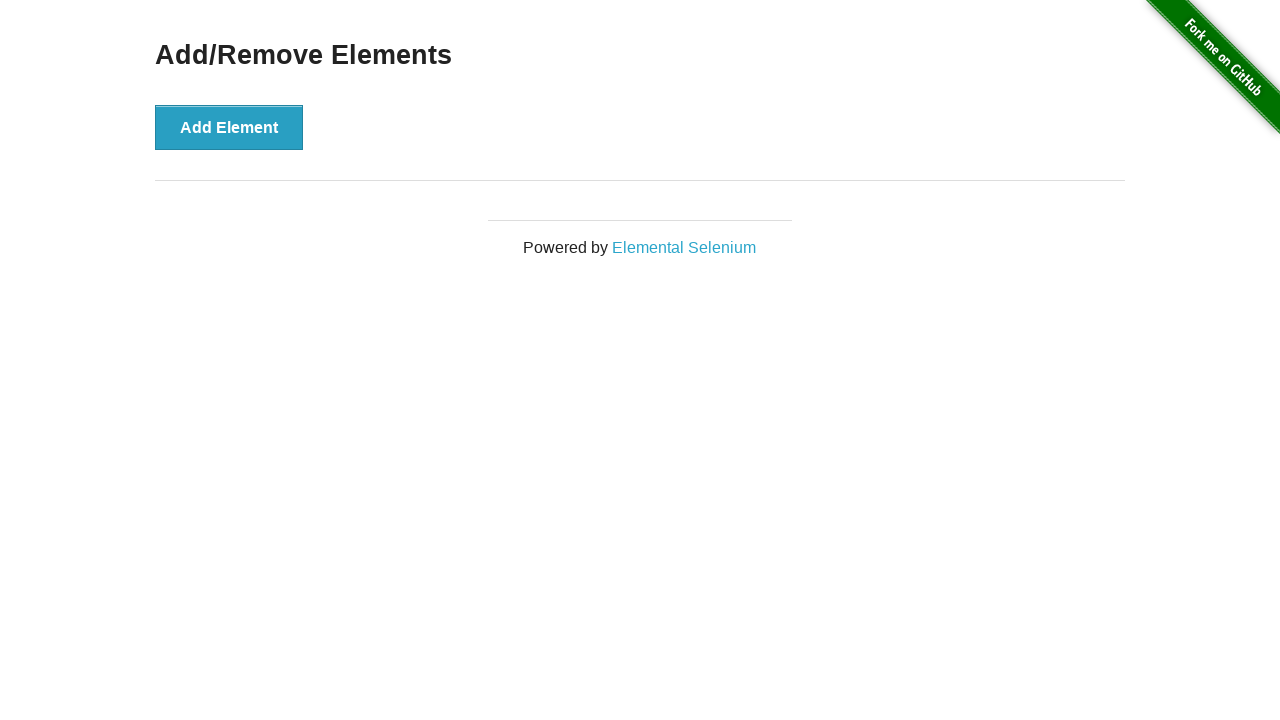

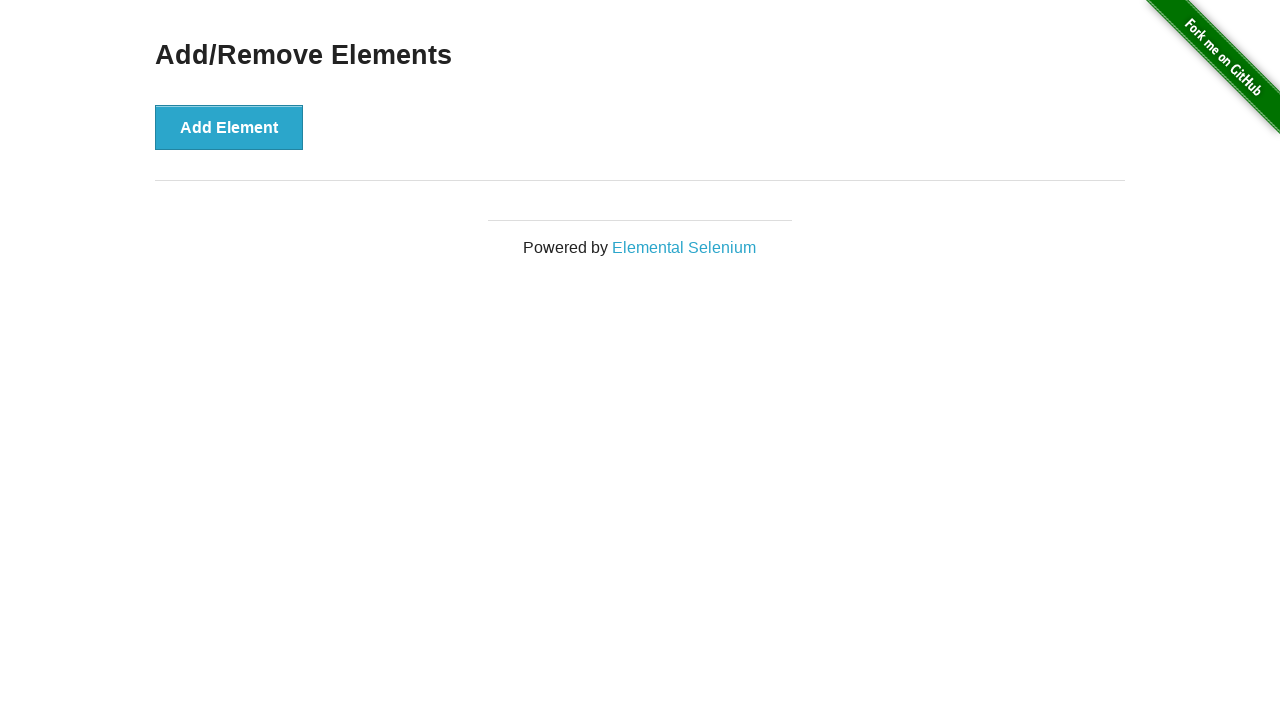